Tests a flight search application by selecting the same city (Istanbul) for both "From" and "To" fields to verify if the application correctly prevents or handles duplicate origin/destination selection.

Starting URL: https://flights-app.pages.dev/

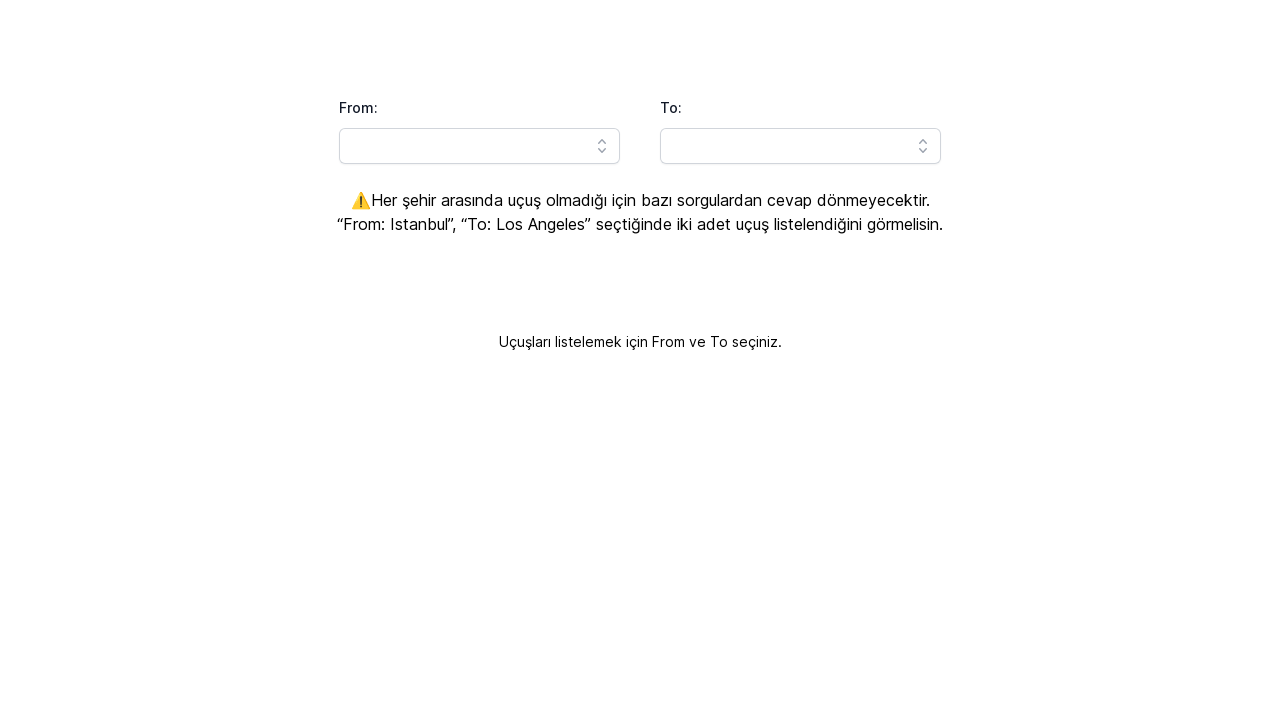

Clicked on 'From' city selector button at (602, 146) on xpath=//button[@id='headlessui-combobox-button-:R1a9lla:']
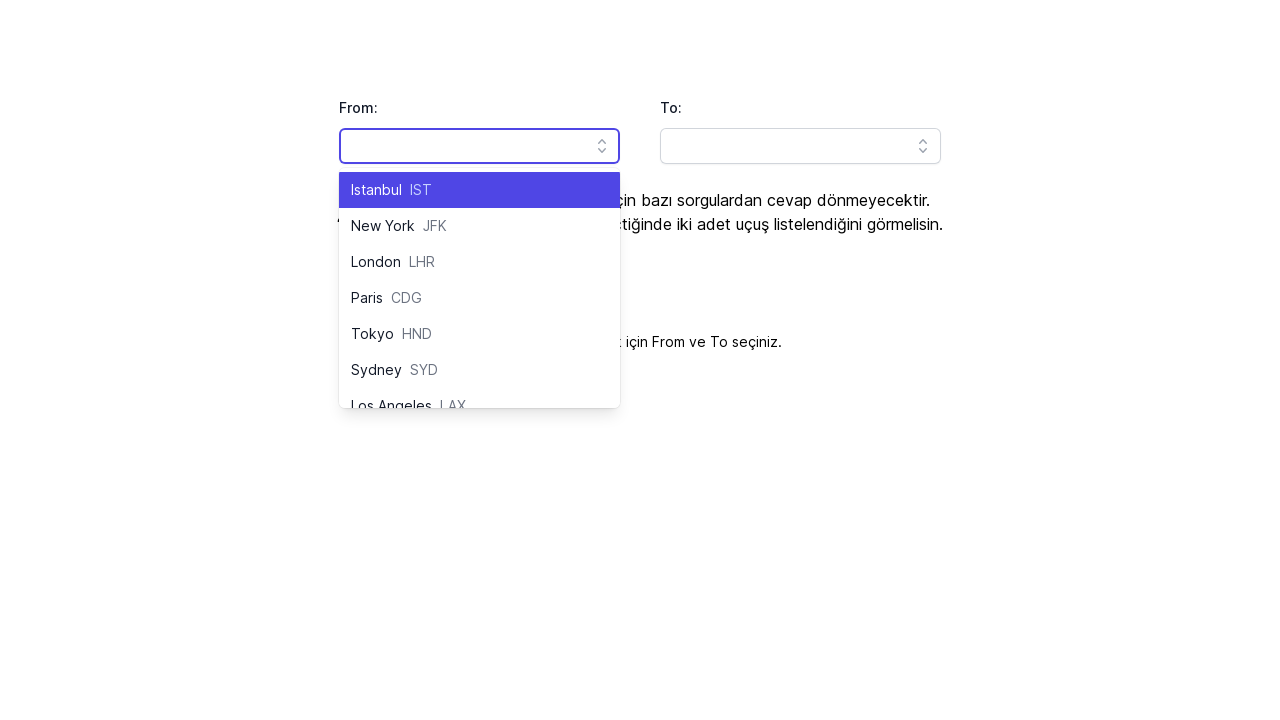

Selected Istanbul as origin city at (376, 190) on text=Istanbul
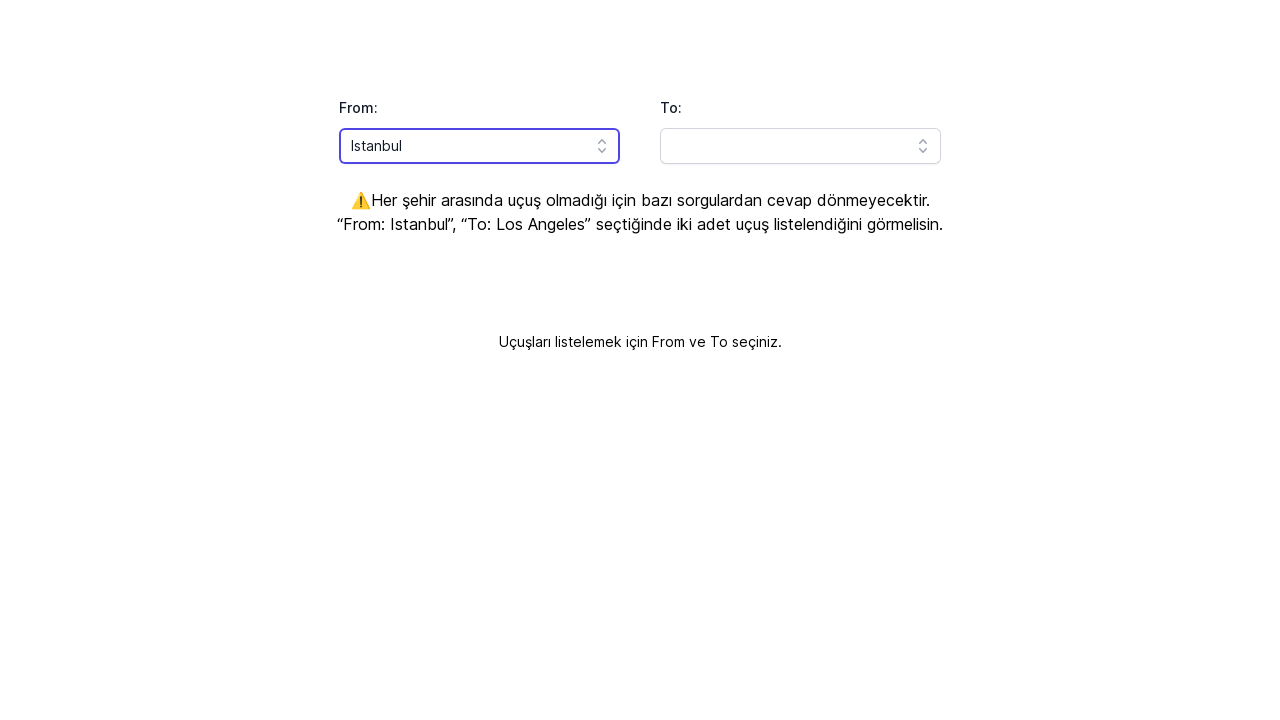

Network idle state reached after selecting origin
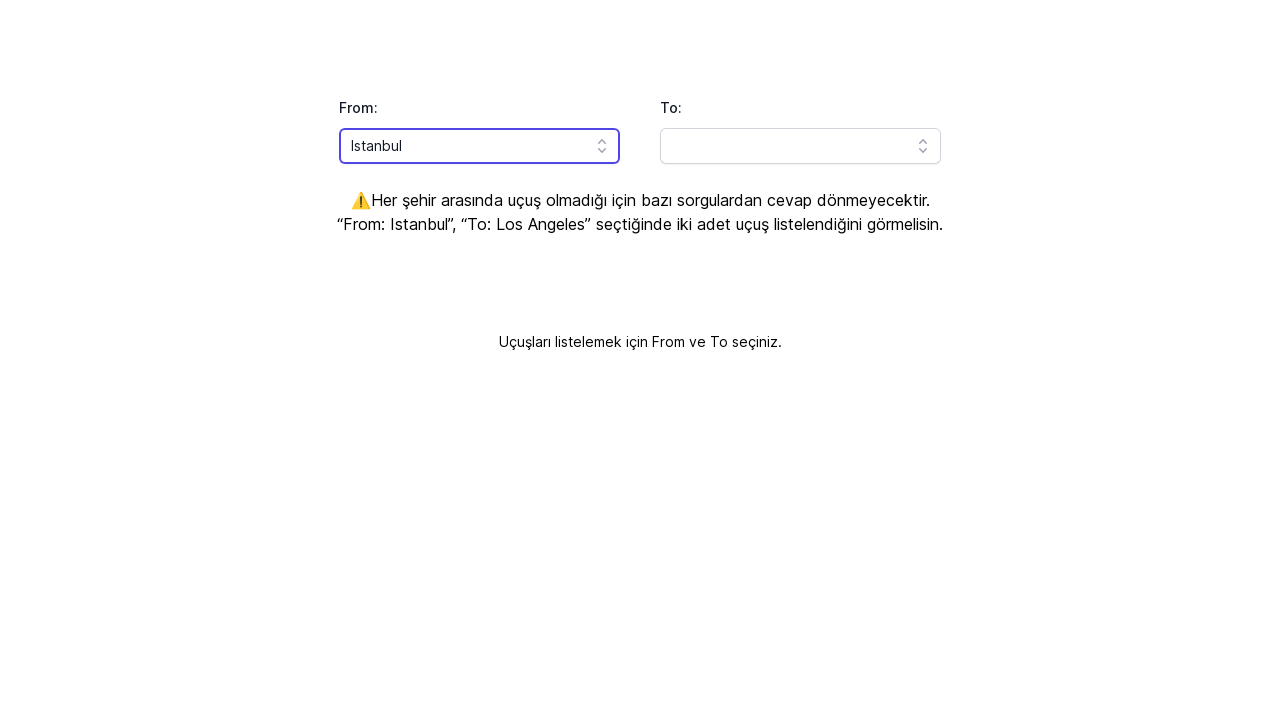

Clicked on 'To' city selector button at (923, 146) on xpath=//button[@id='headlessui-combobox-button-:R1ahlla:']
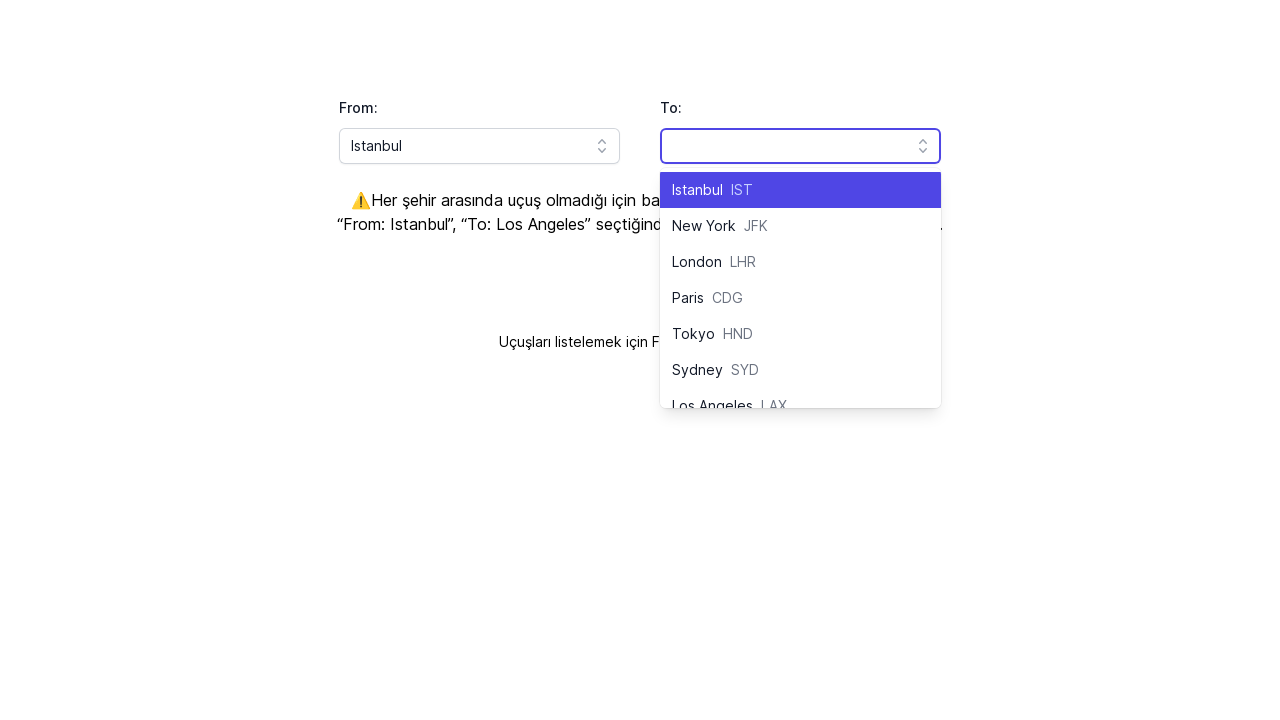

Selected Istanbul as destination city (same as origin) at (698, 190) on text=Istanbul
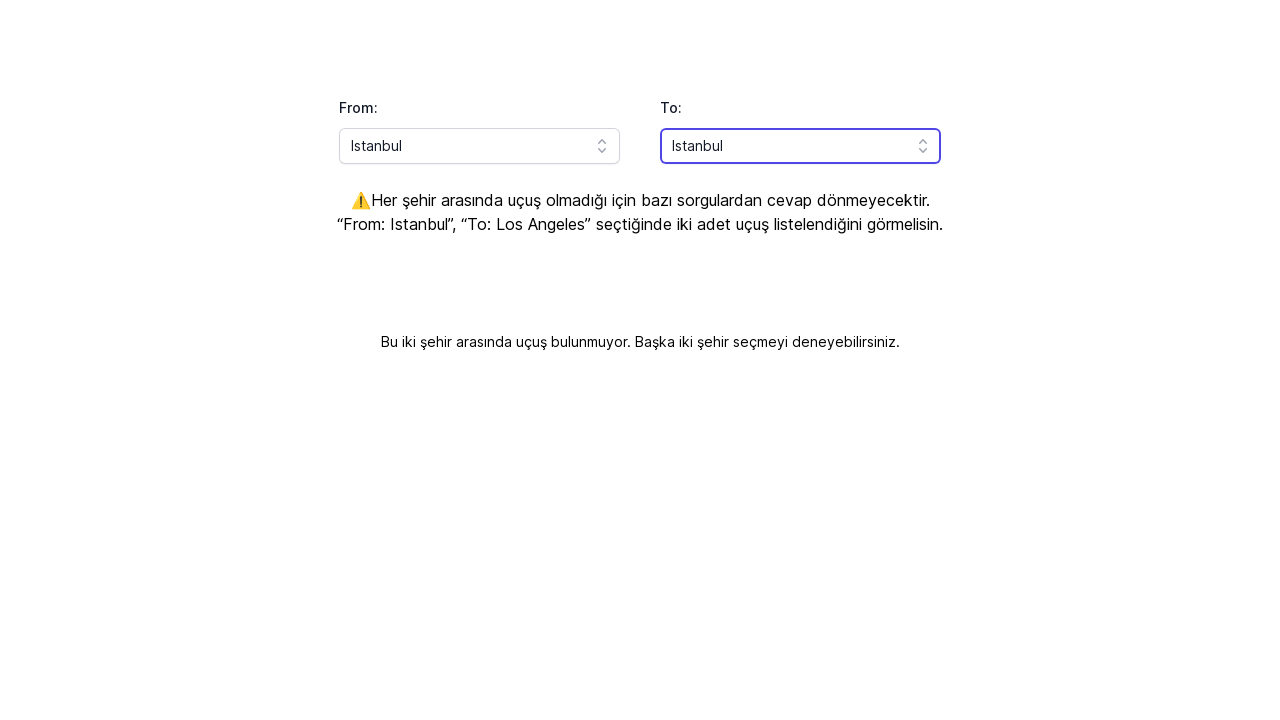

Network idle state reached after selecting destination
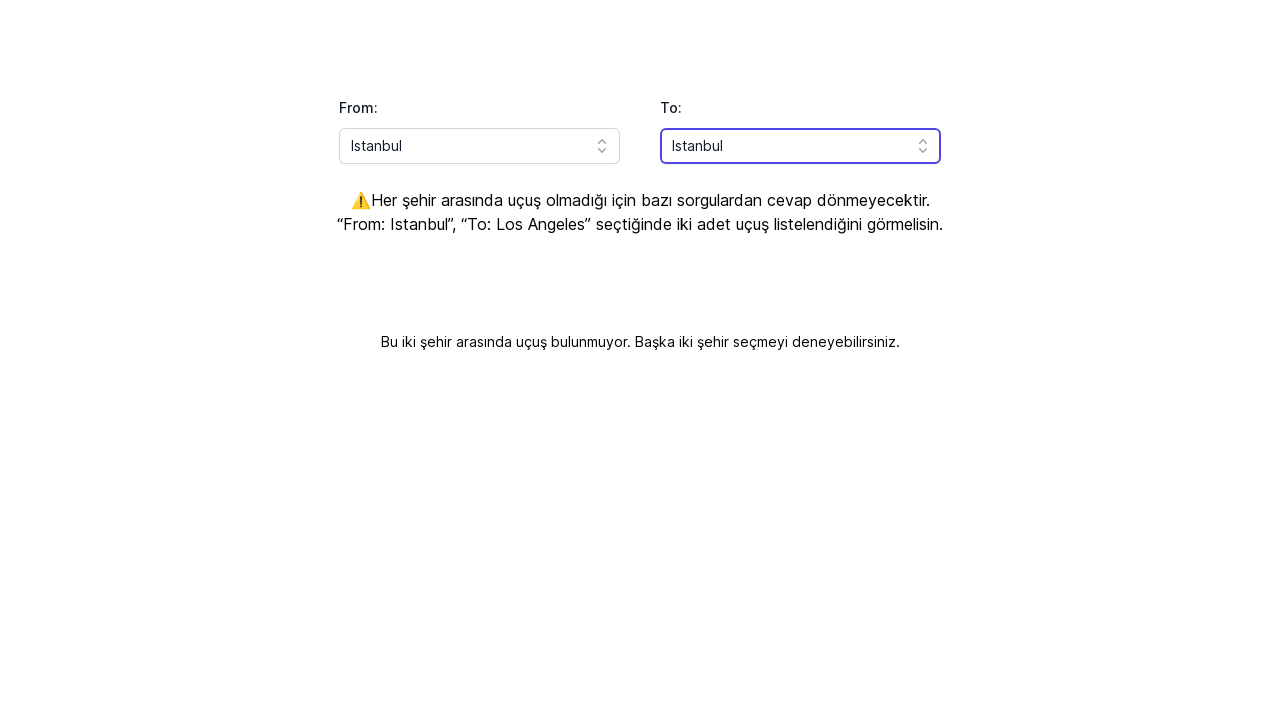

Waited for UI to update after duplicate city selection
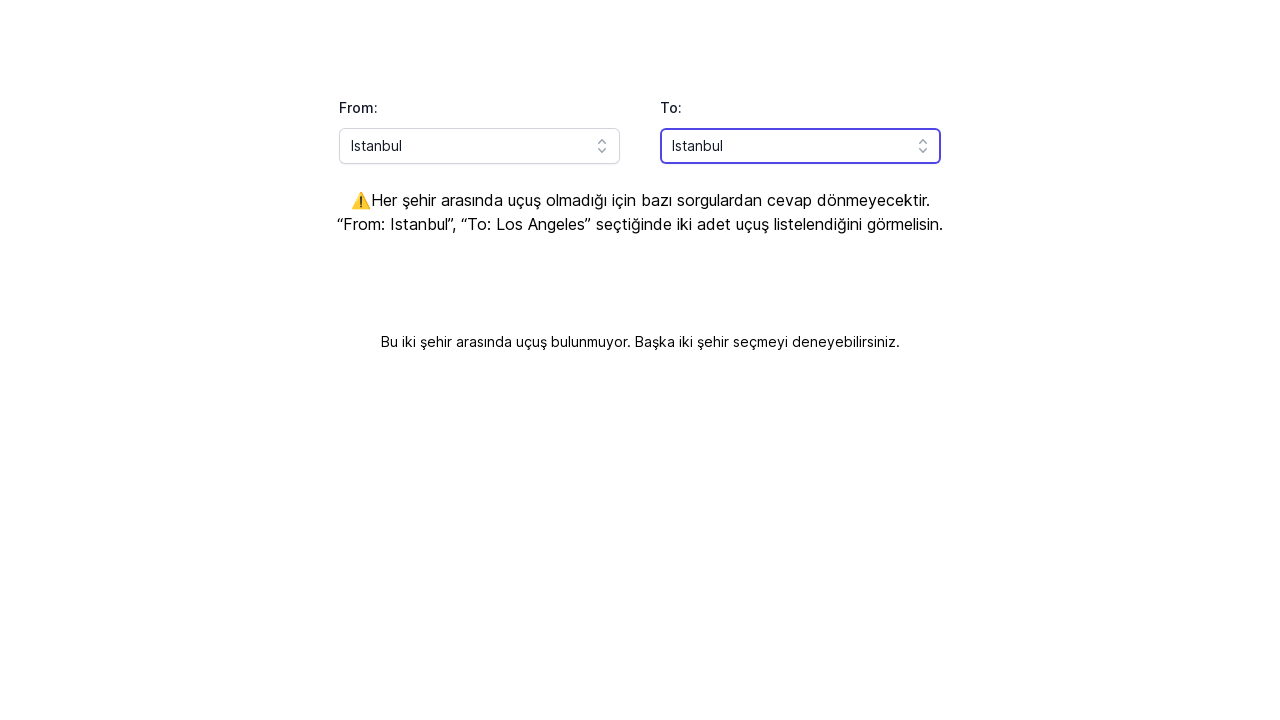

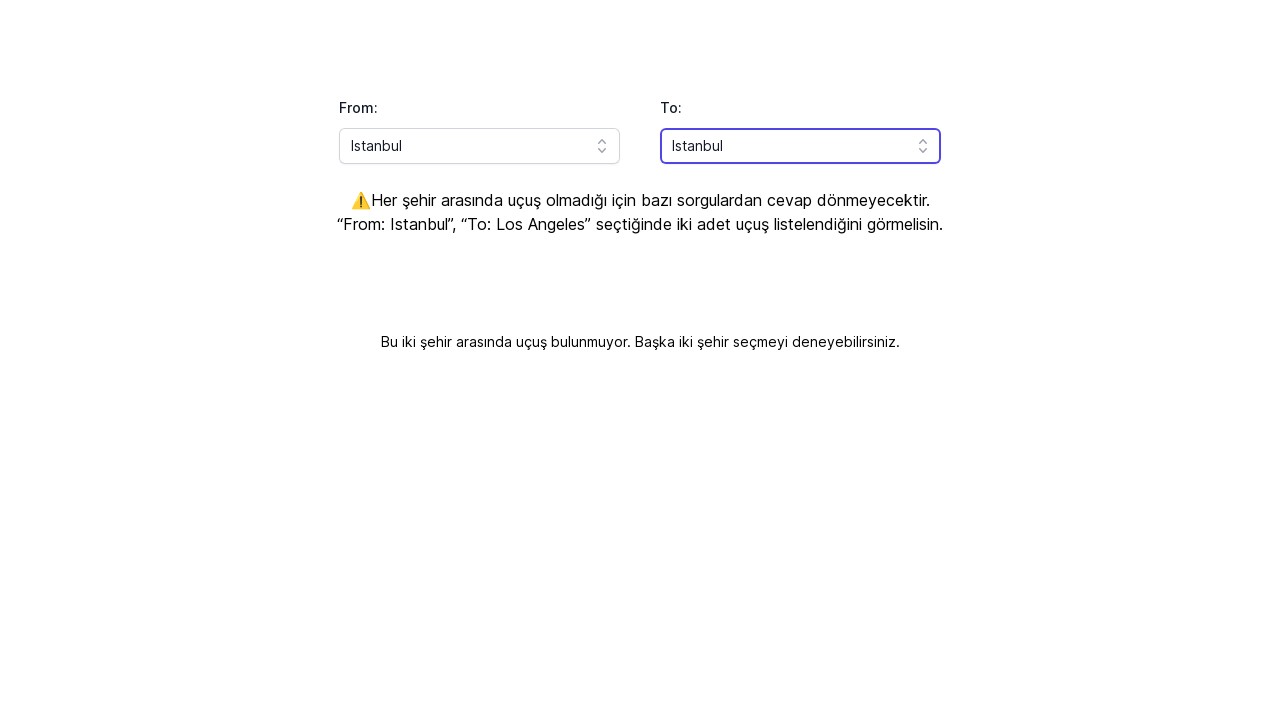